Tests filtering to display only active (non-completed) items by clicking the Active filter.

Starting URL: https://demo.playwright.dev/todomvc

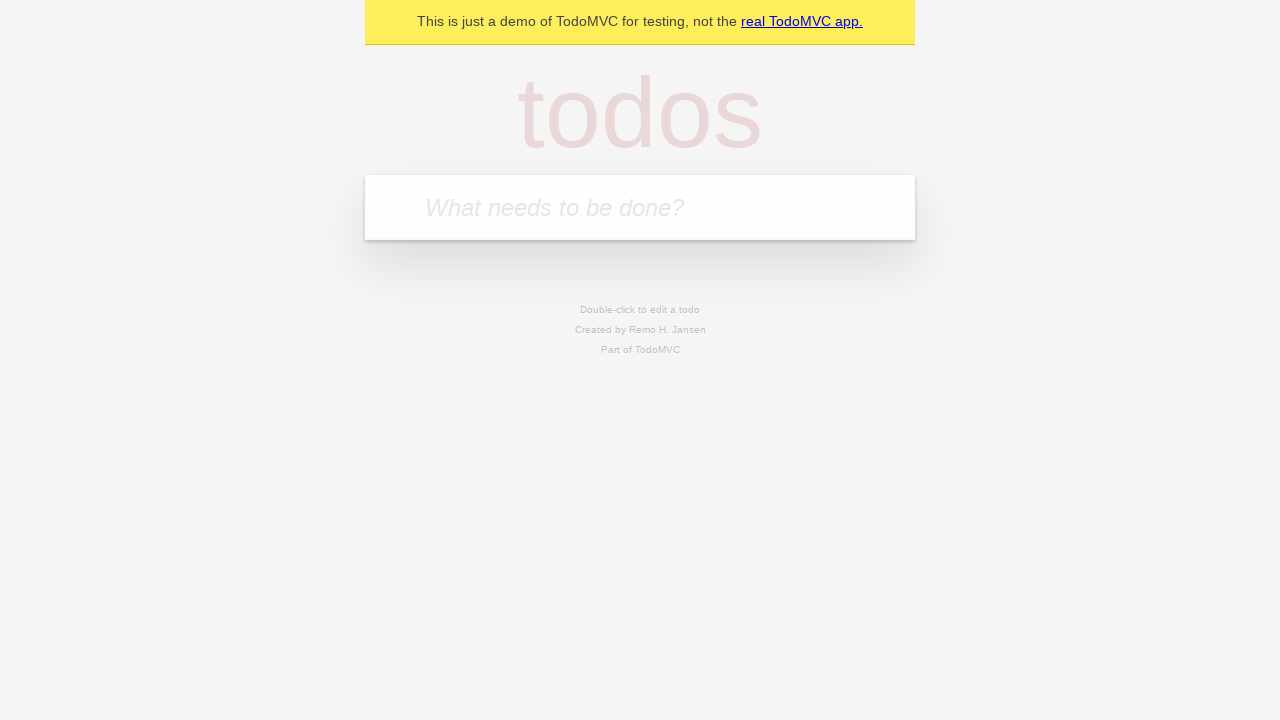

Filled new todo input with 'buy some cheese' on .new-todo
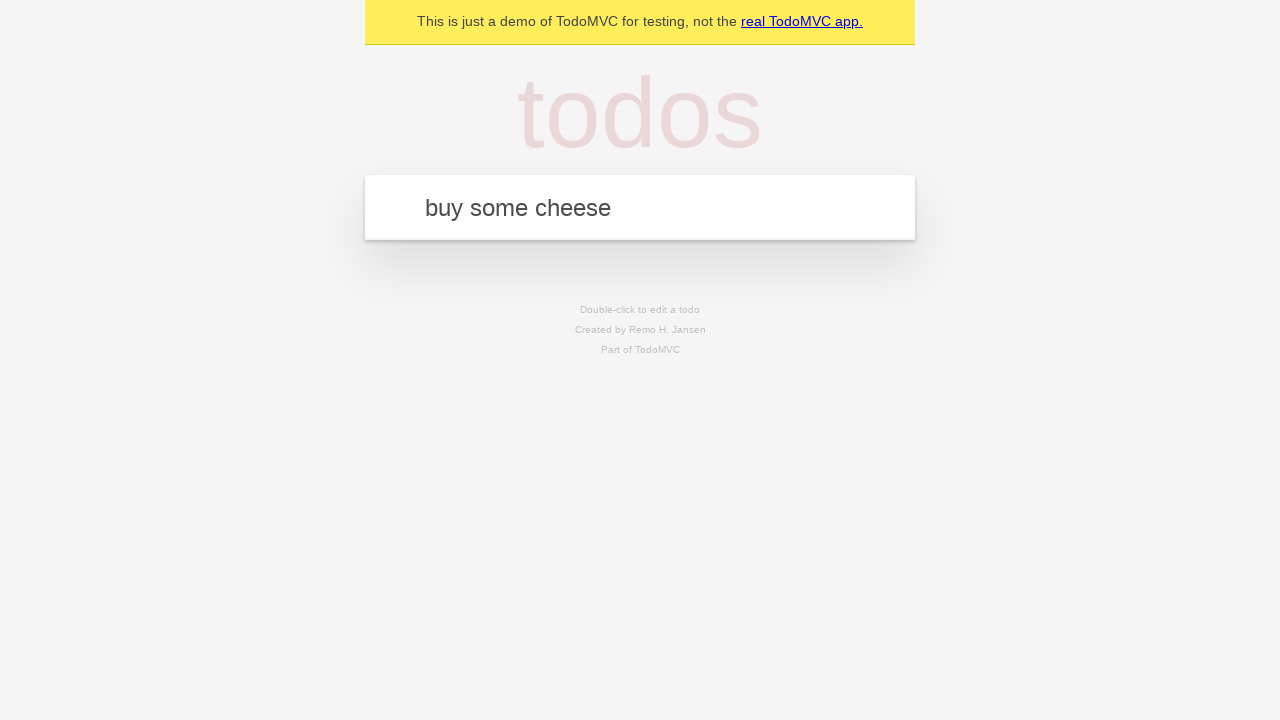

Pressed Enter to add first todo item on .new-todo
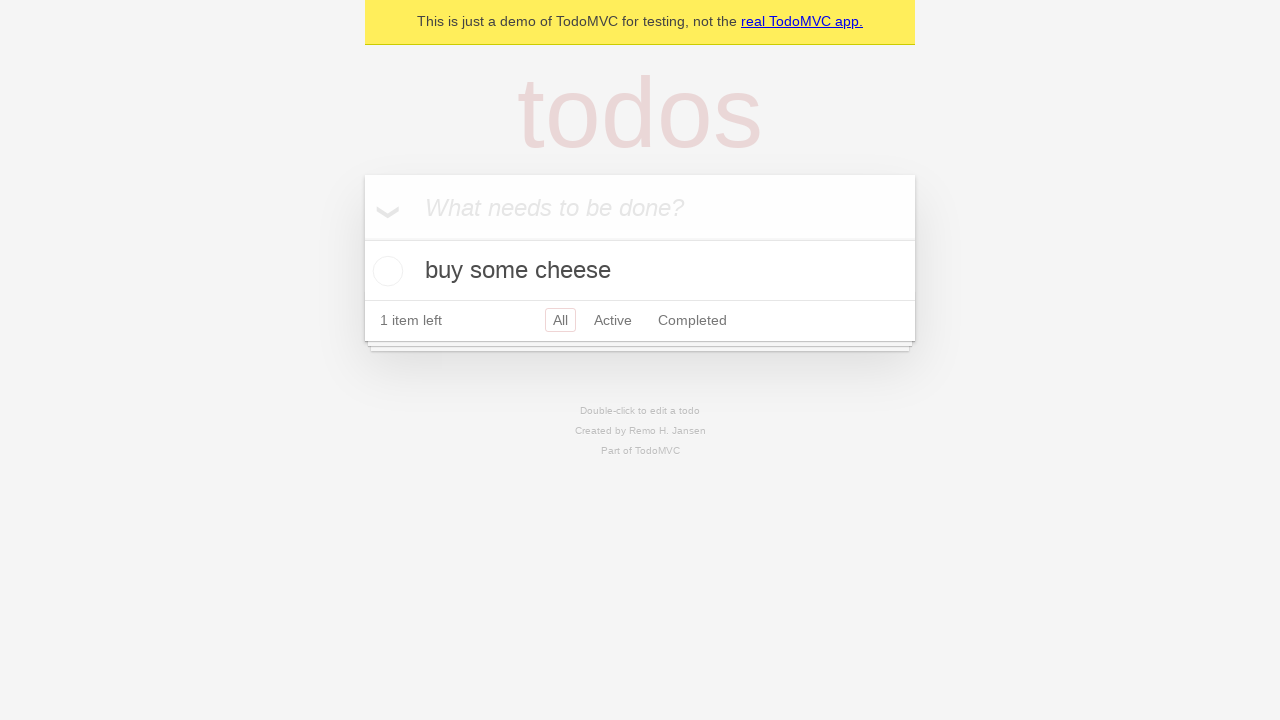

Filled new todo input with 'feed the cat' on .new-todo
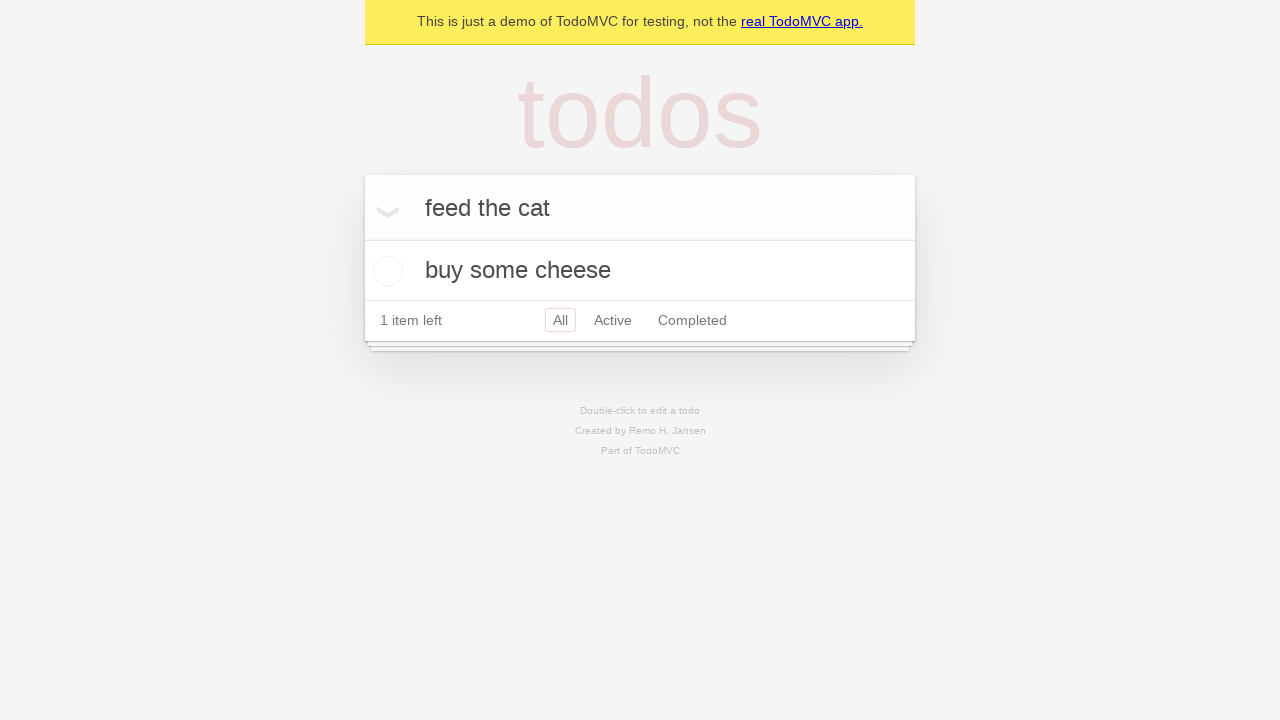

Pressed Enter to add second todo item on .new-todo
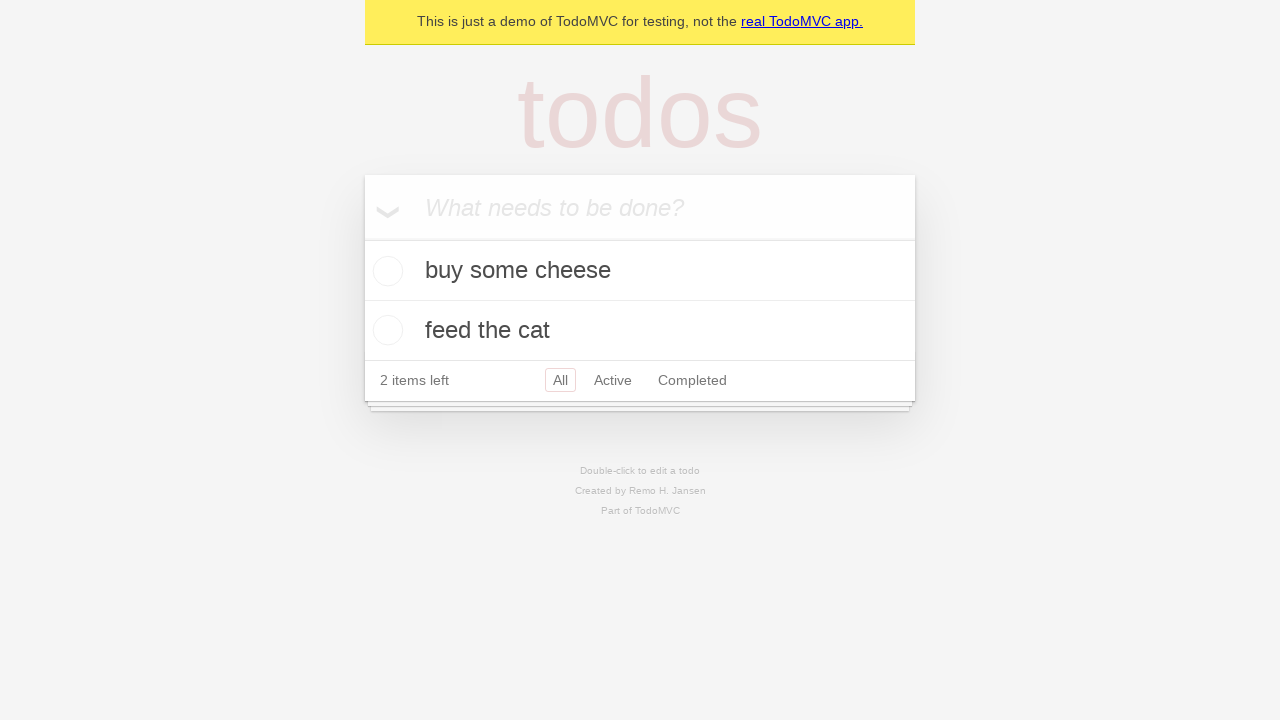

Filled new todo input with 'book a doctors appointment' on .new-todo
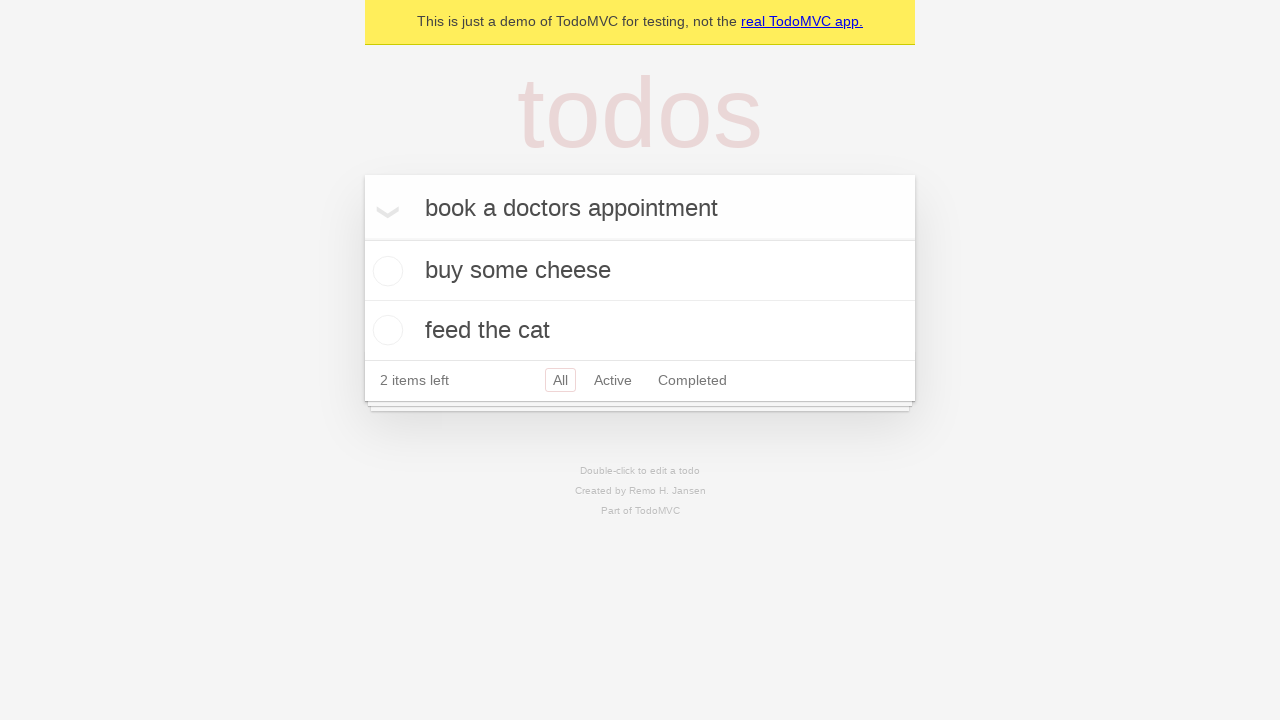

Pressed Enter to add third todo item on .new-todo
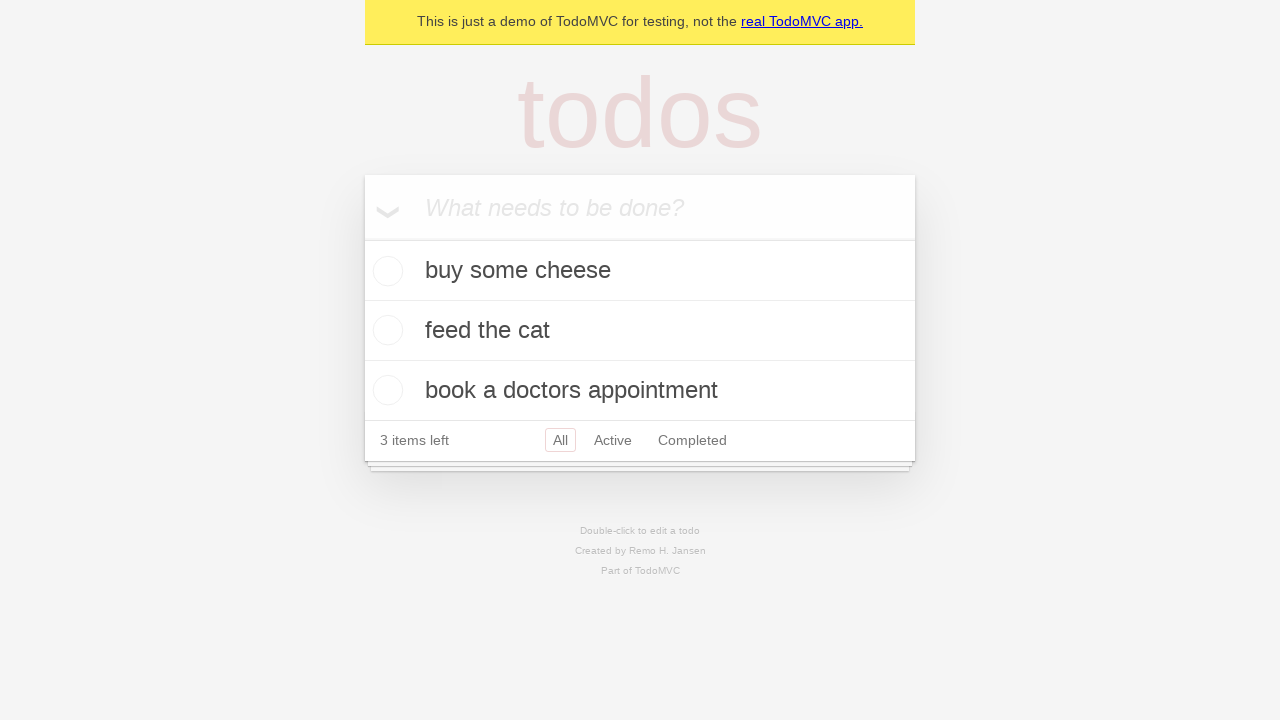

Waited for all 3 todo items to be added
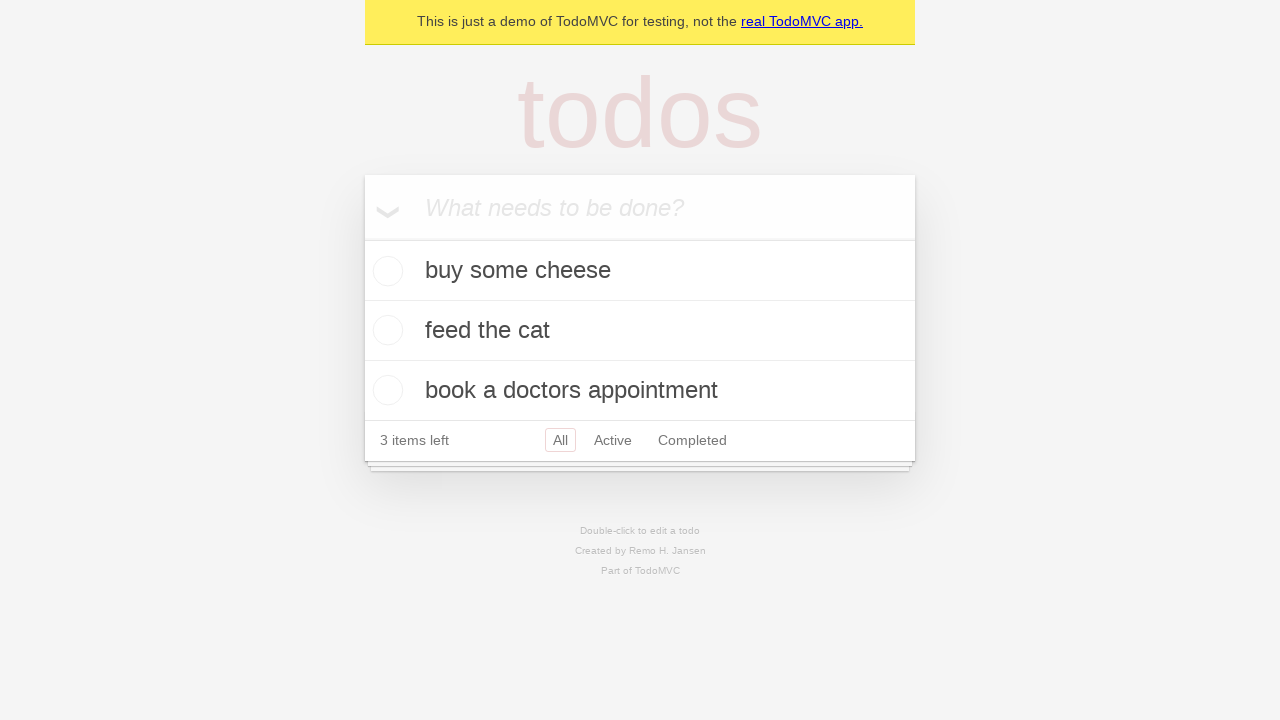

Checked the second todo item as completed at (385, 330) on .todo-list li .toggle >> nth=1
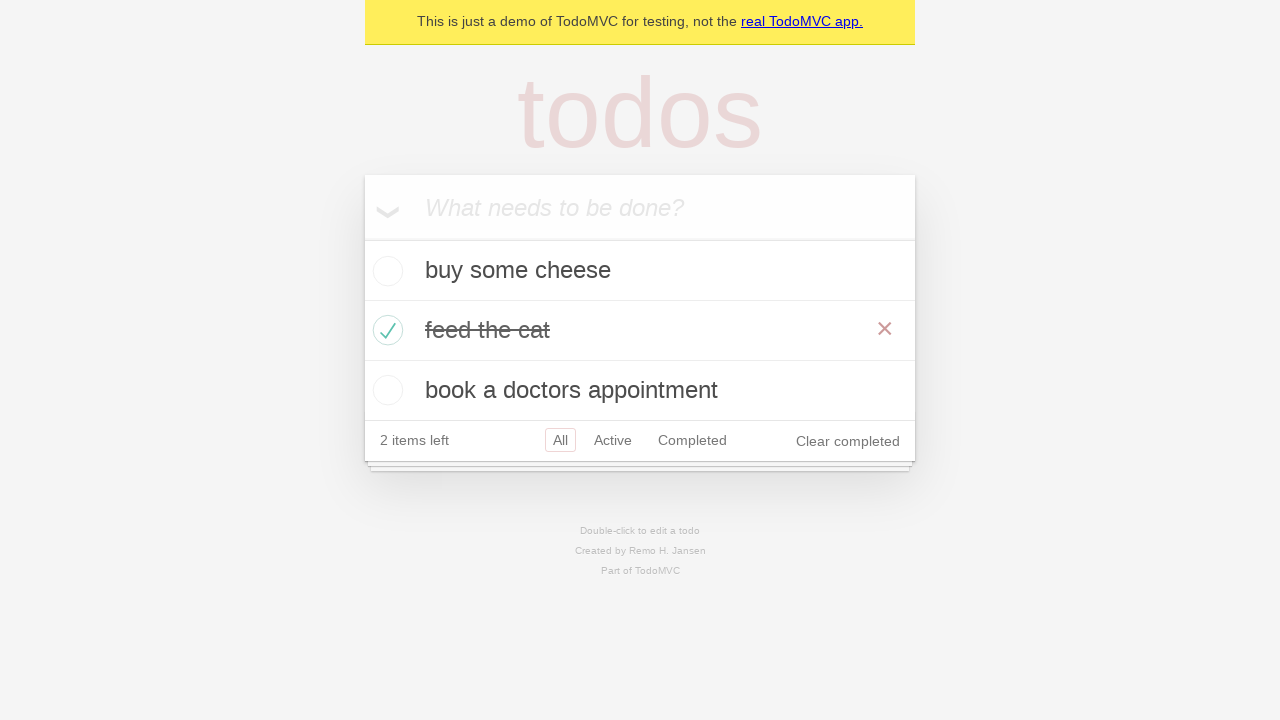

Clicked the Active filter to display only active items at (613, 440) on .filters >> text=Active
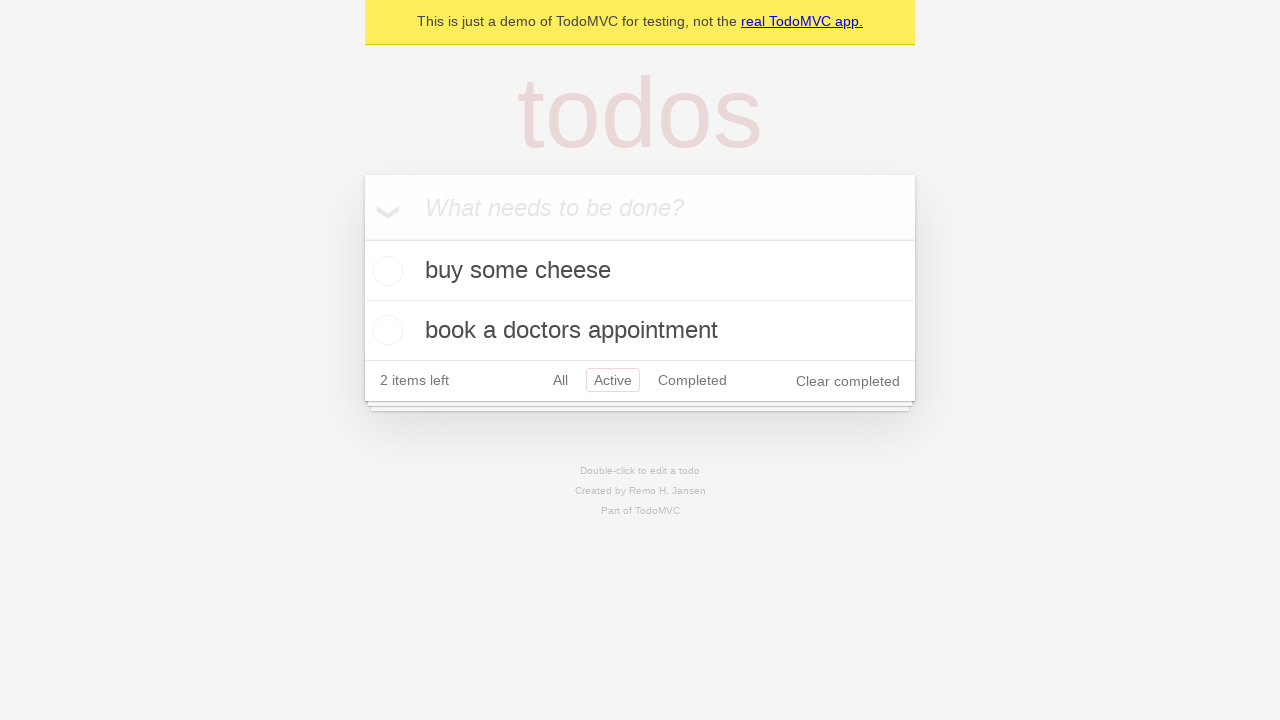

Waited for filtered results showing 2 active items
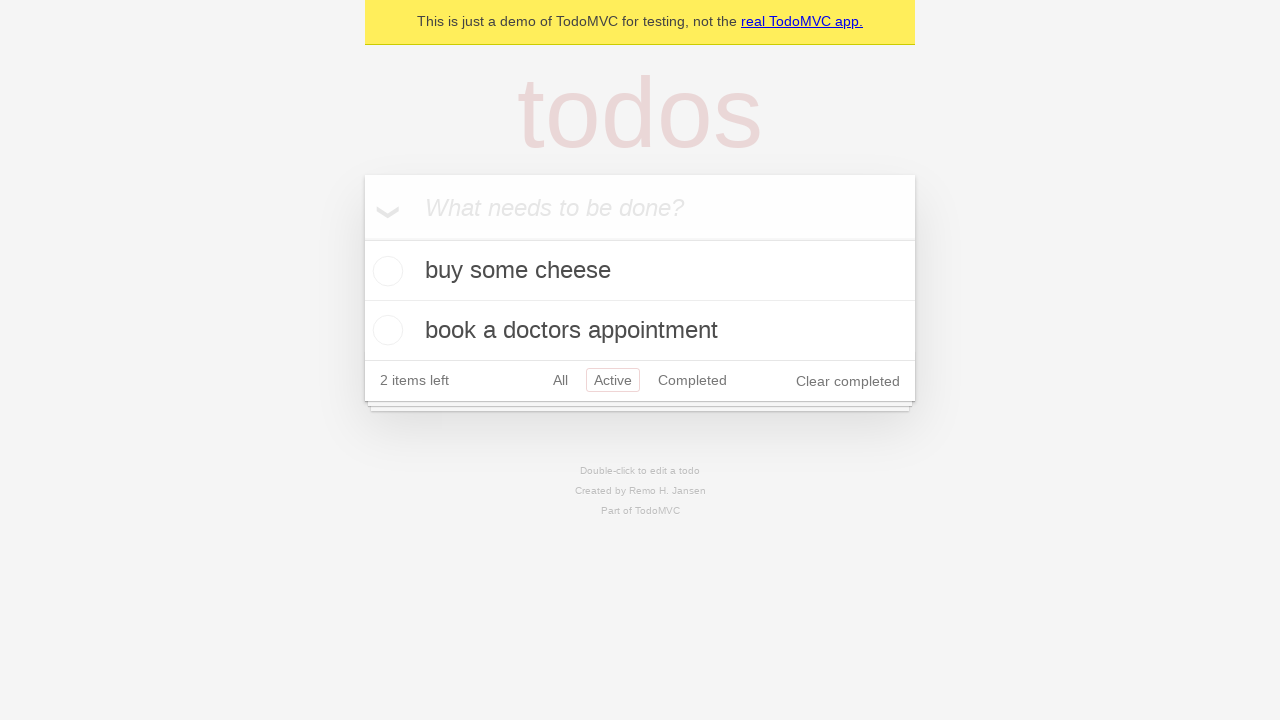

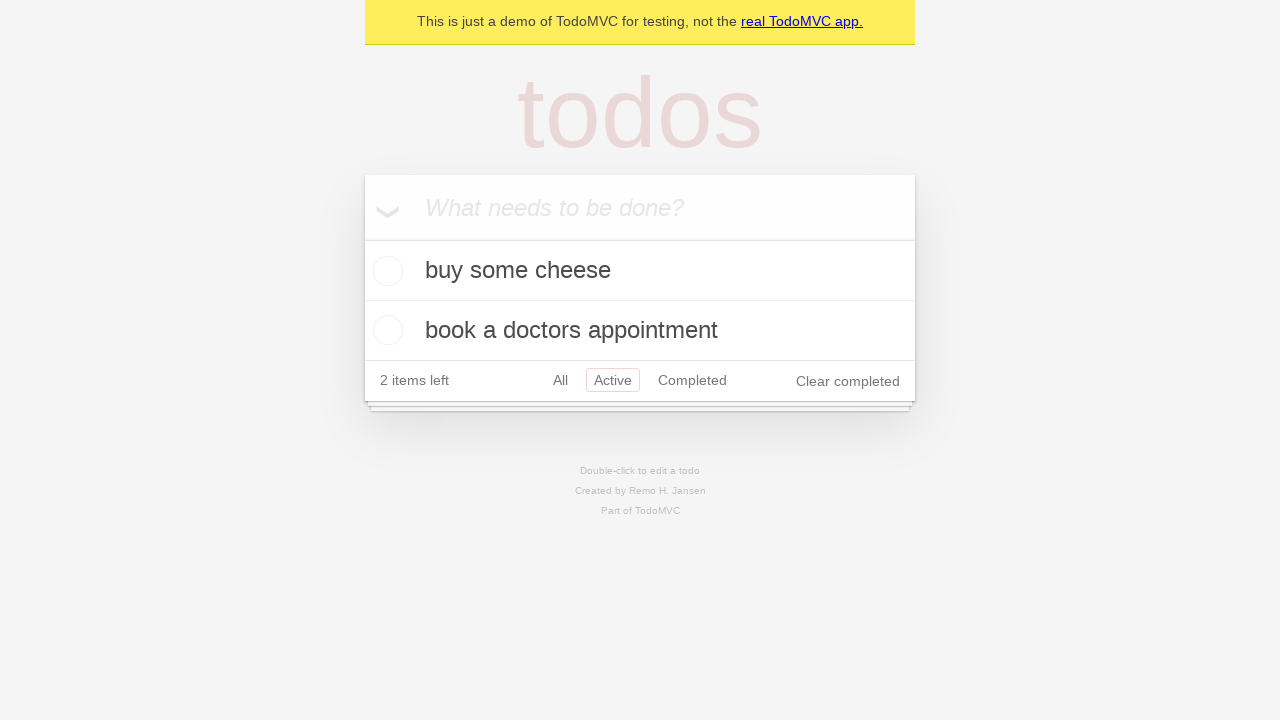